Similar to first test - searches for products, adds them to cart and proceeds to checkout

Starting URL: https://rahulshettyacademy.com/seleniumPractise/#/

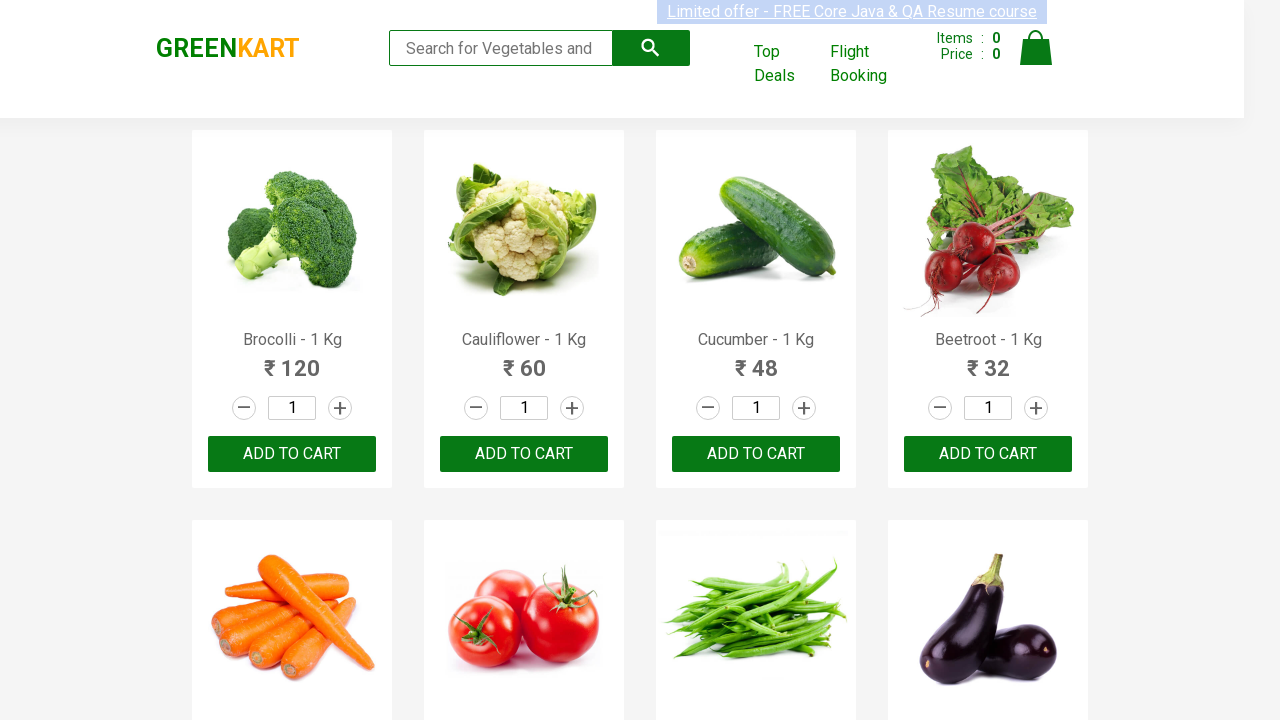

Filled search field with 'ca' to find products on .search-keyword
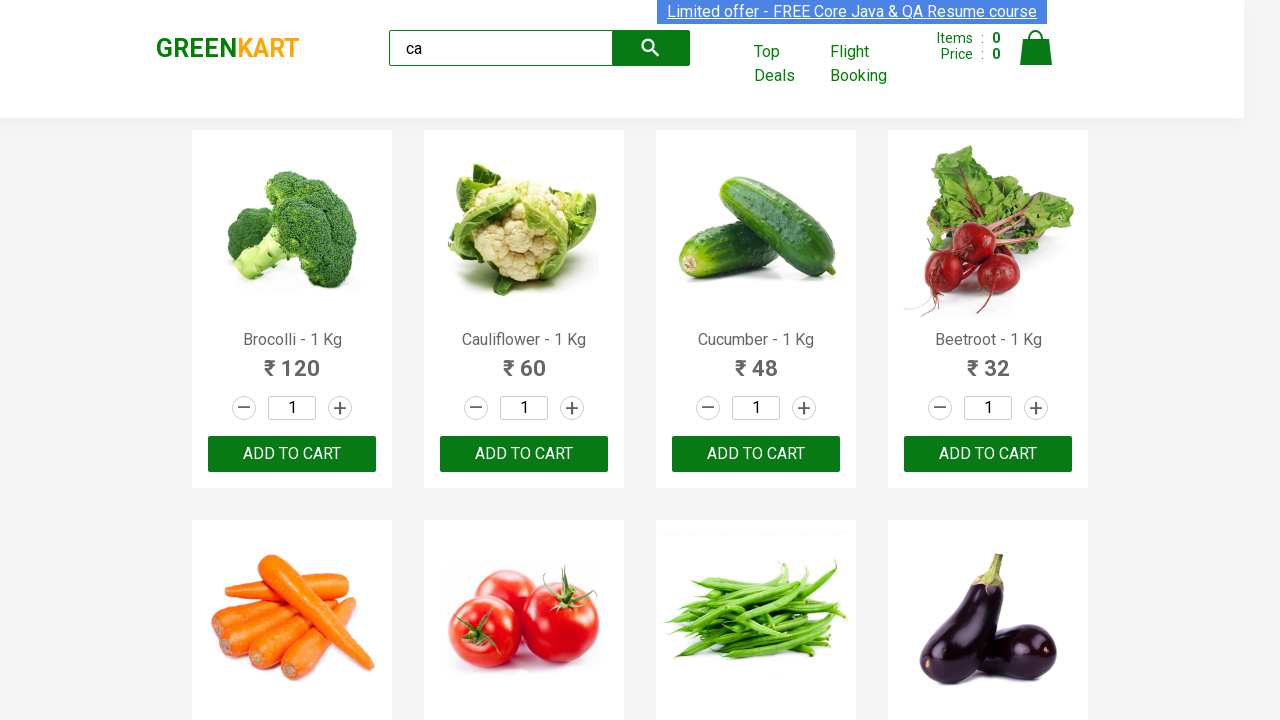

Clicked add to cart button on third product at (756, 454) on :nth-child(3) > .product-action > button
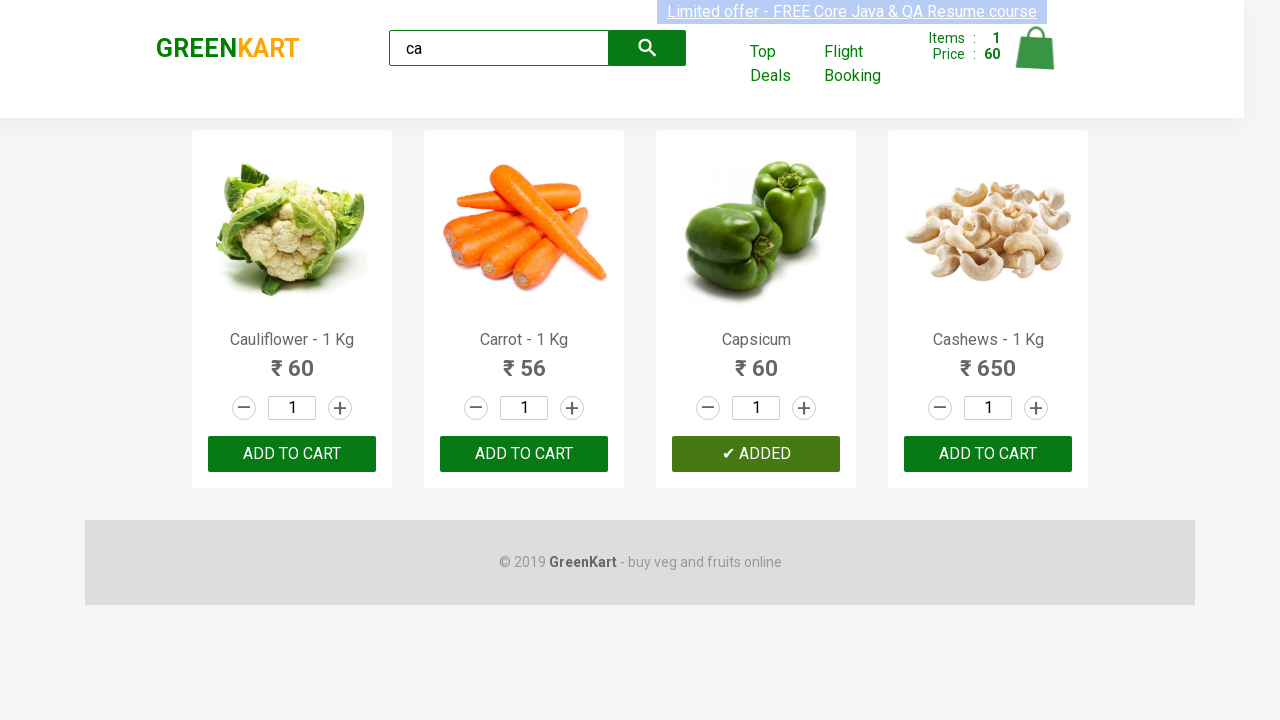

Clicked add to cart button on second product using alias at (524, 454) on .products .product >> nth=1 >> text=ADD TO CART
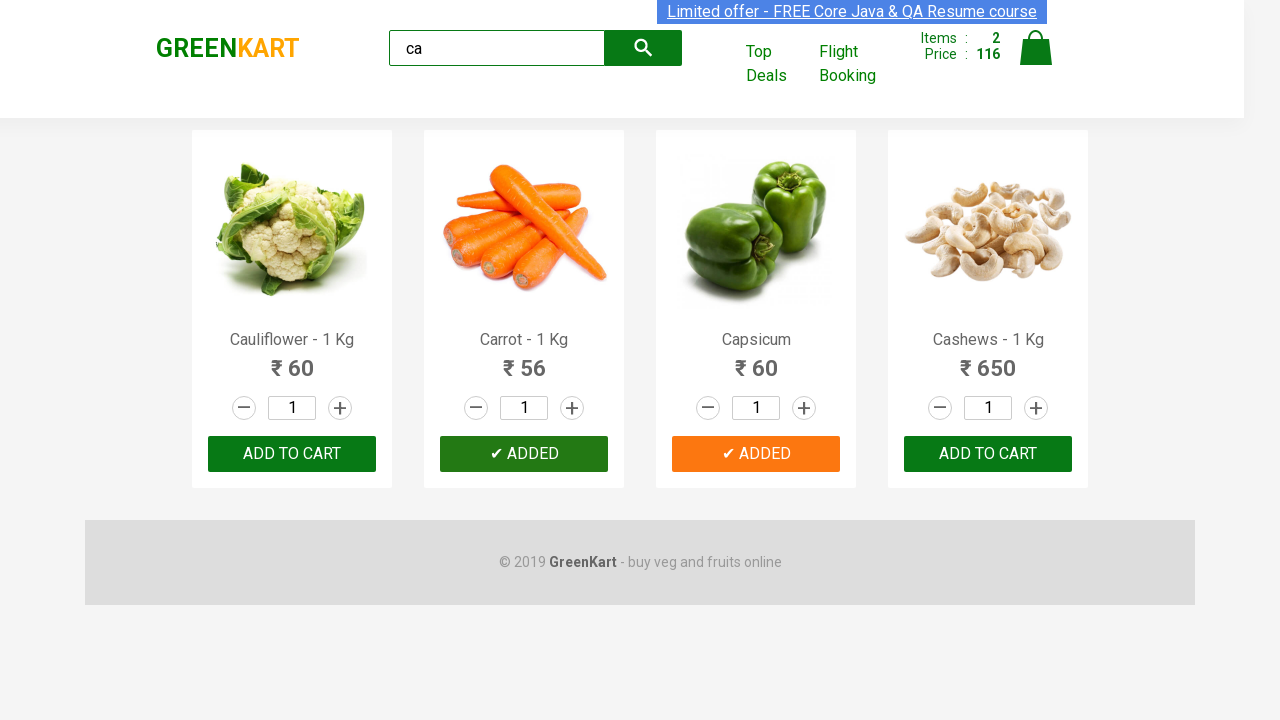

Found and clicked add to cart button on Cashews product at (988, 454) on .products .product >> nth=3 >> button
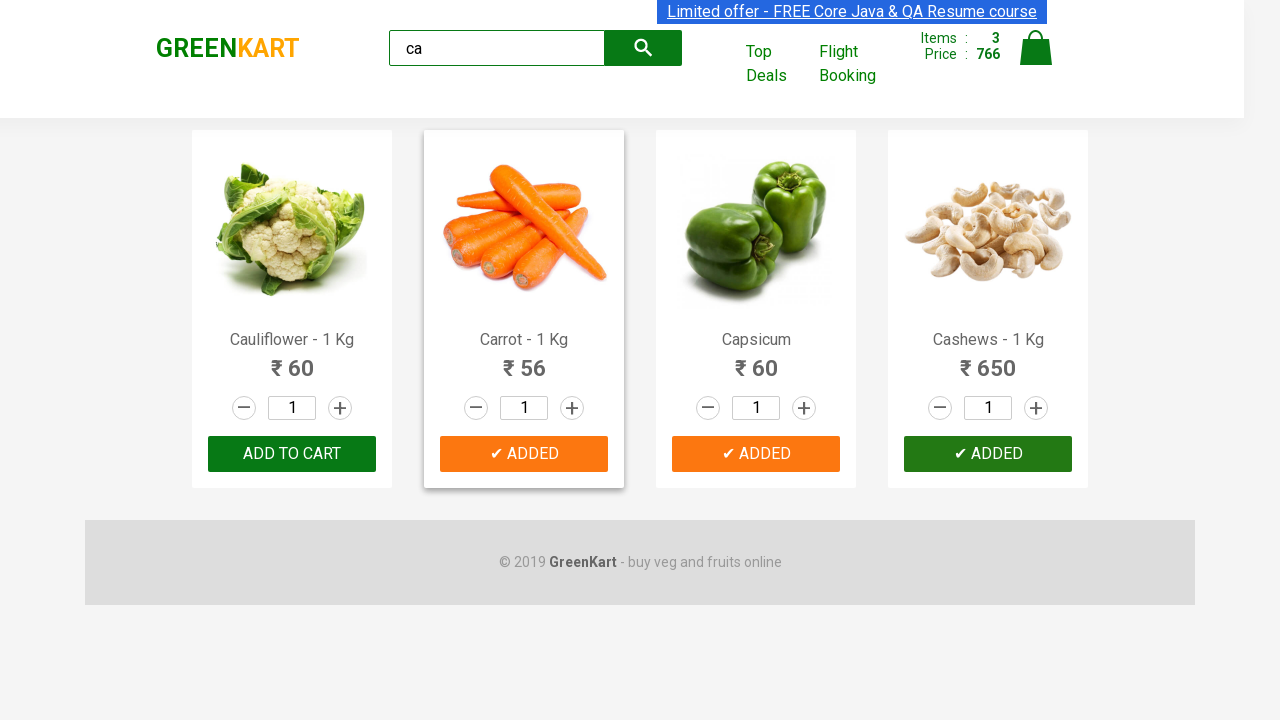

Clicked on cart icon to view cart at (1036, 48) on .cart-icon > img
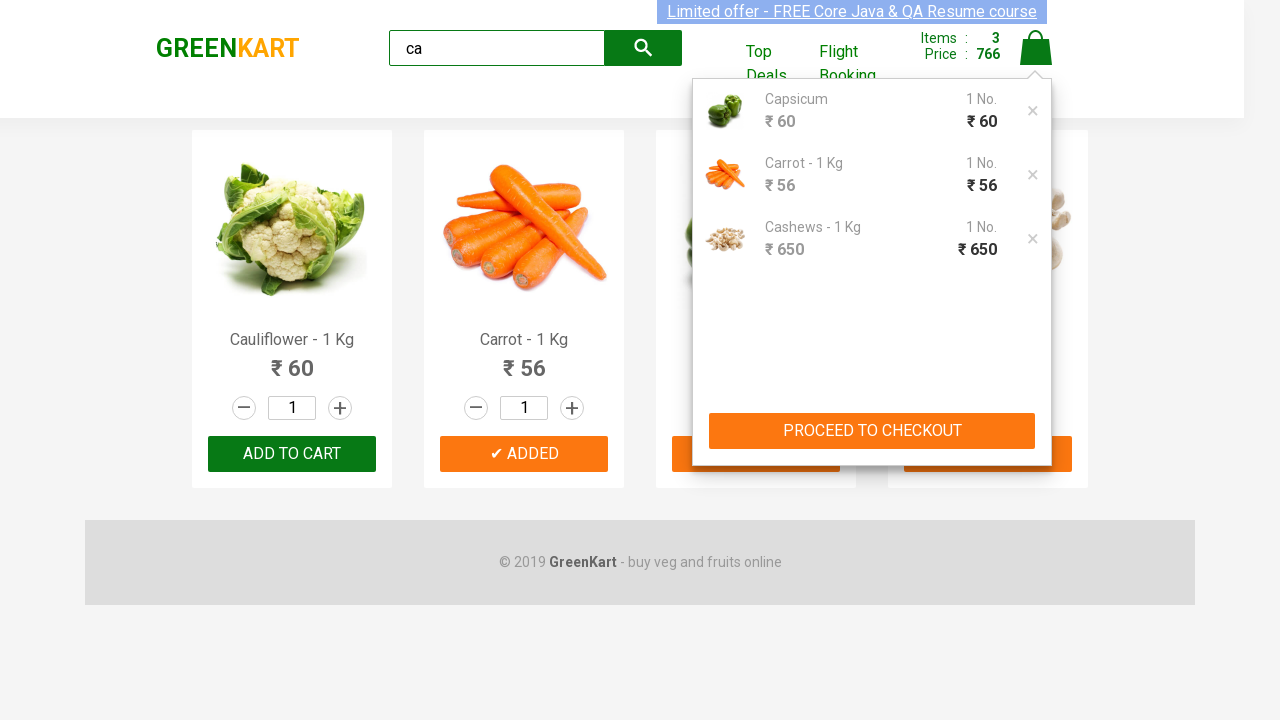

Clicked PROCEED TO CHECKOUT button at (872, 431) on text=PROCEED TO CHECKOUT
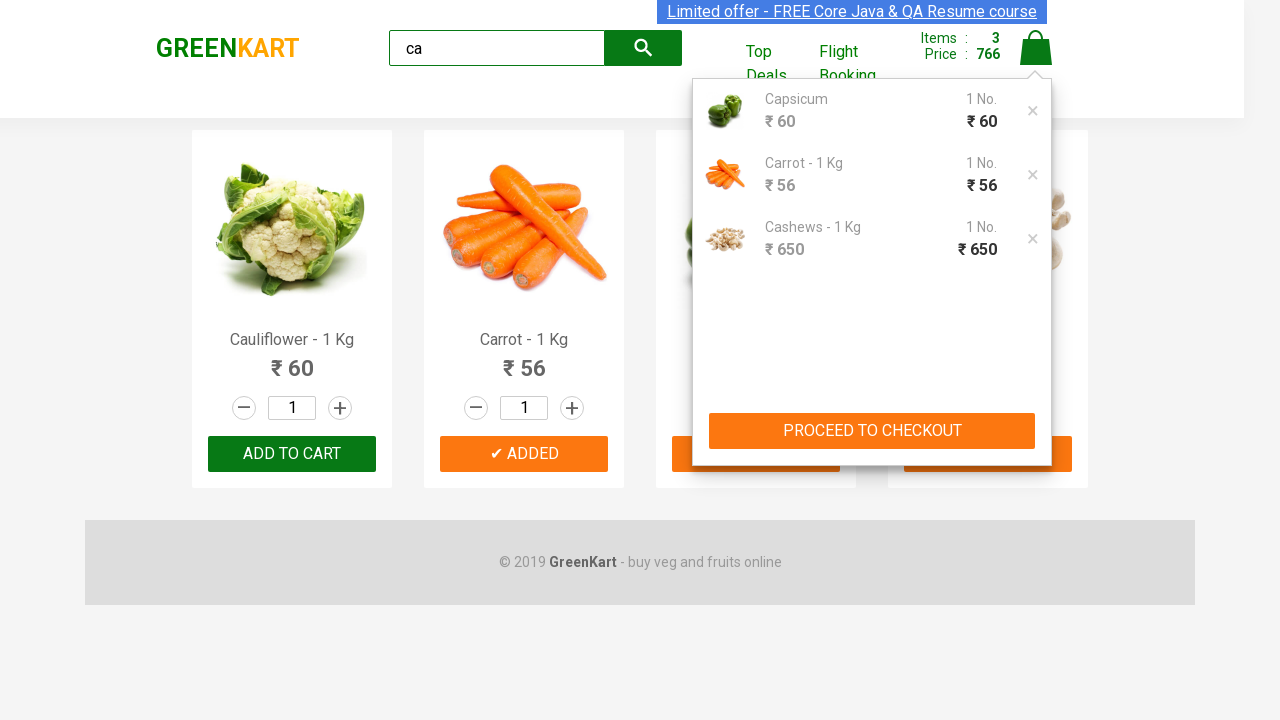

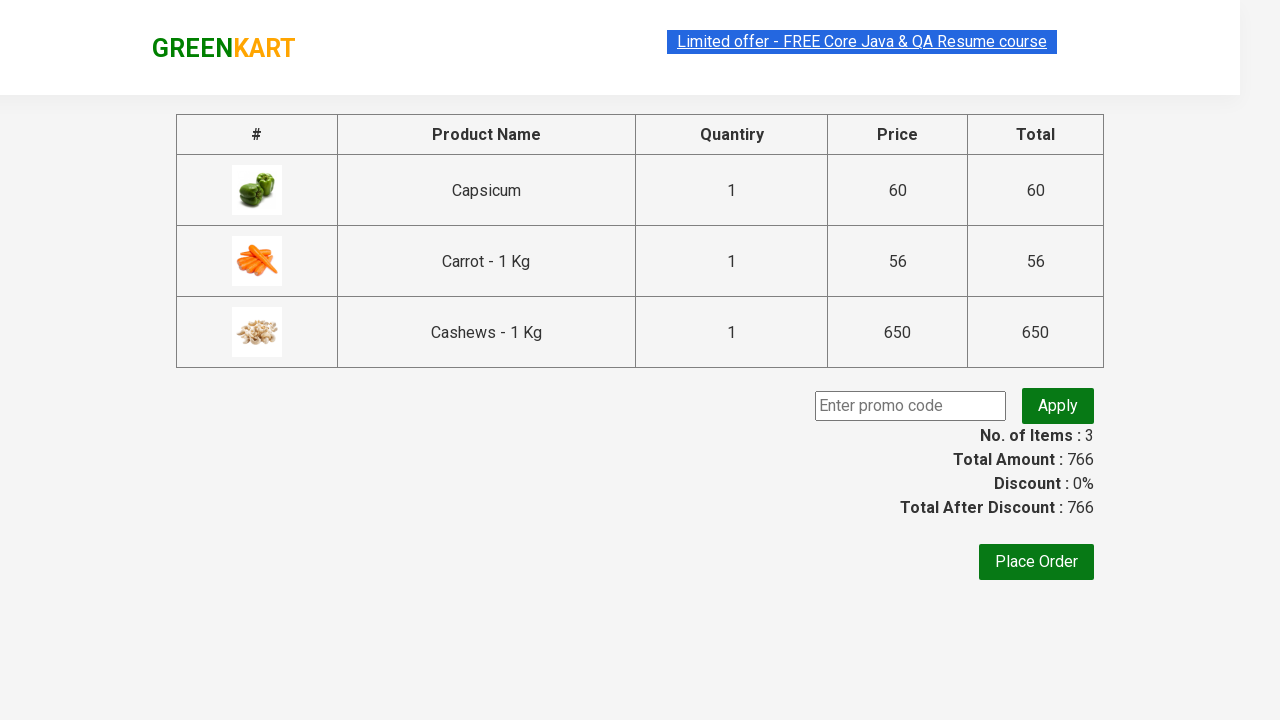